Tests Swiggy location search by entering a city name

Starting URL: https://www.swiggy.com/

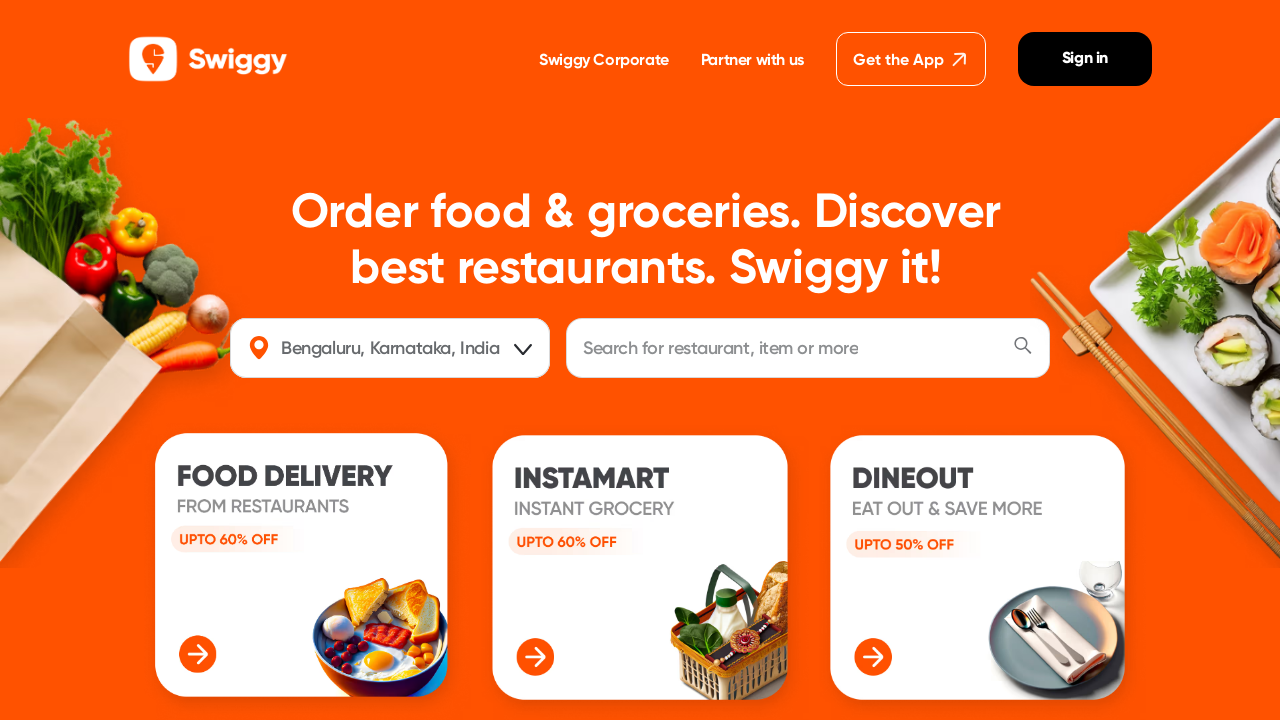

Entered 'Chennai' in location search field on #location
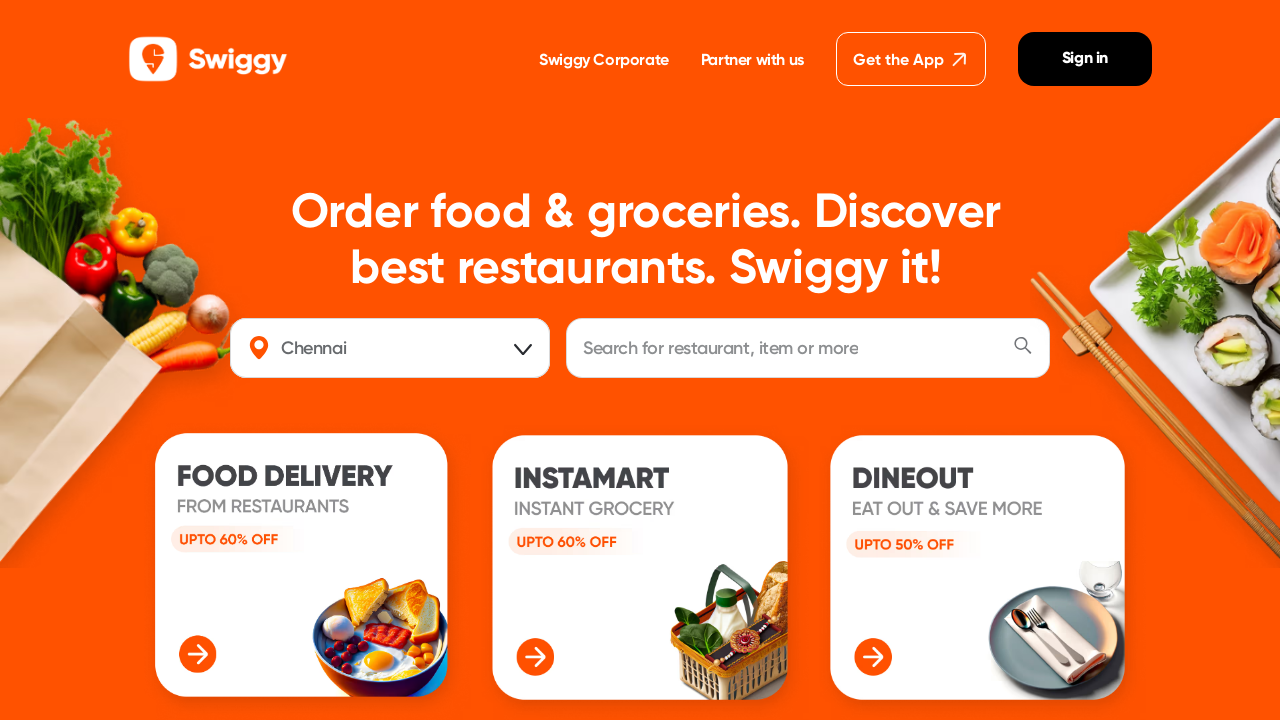

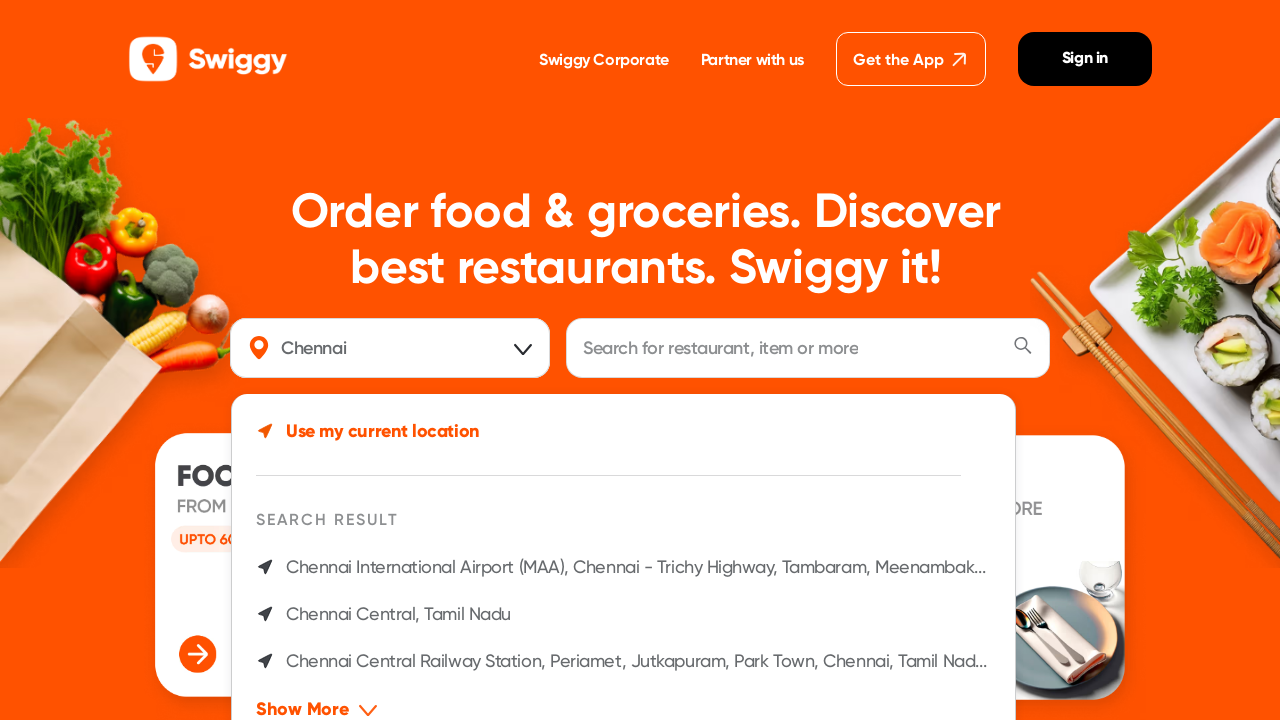